Tests dynamic loading functionality by clicking a start button and waiting for hidden content to become visible

Starting URL: https://the-internet.herokuapp.com/dynamic_loading/1

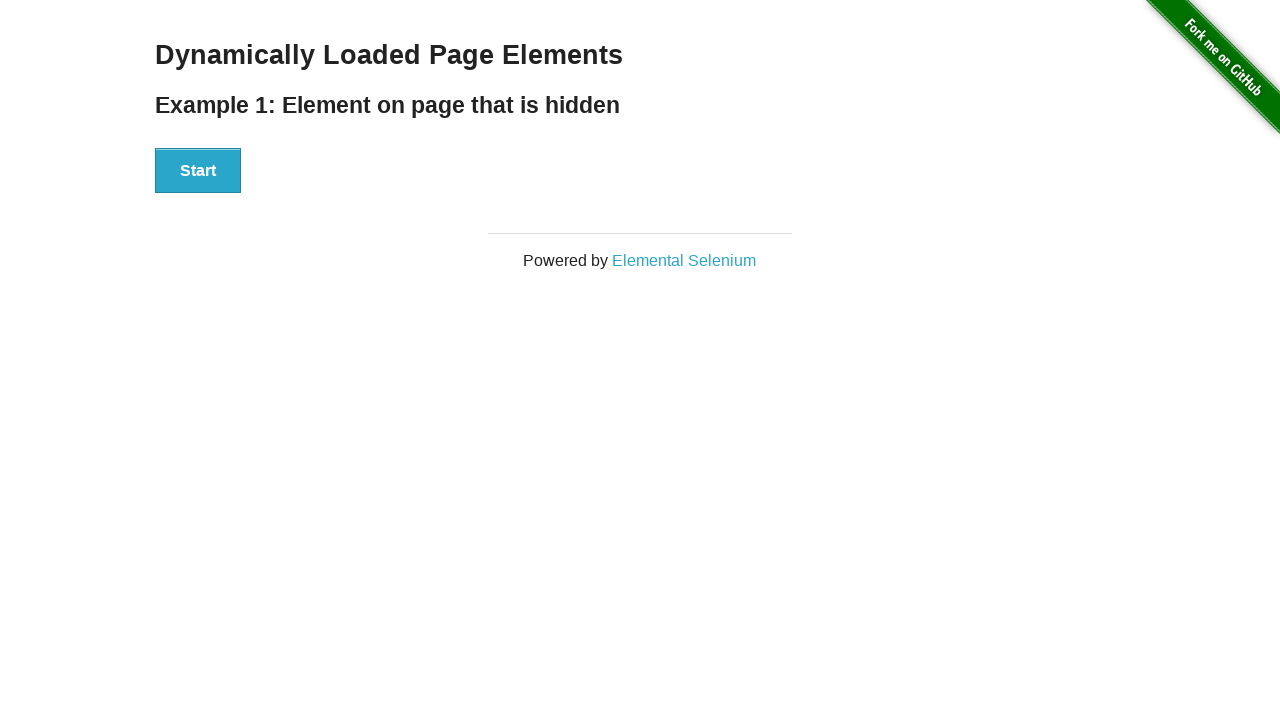

Clicked start button to trigger dynamic loading at (198, 171) on #start button
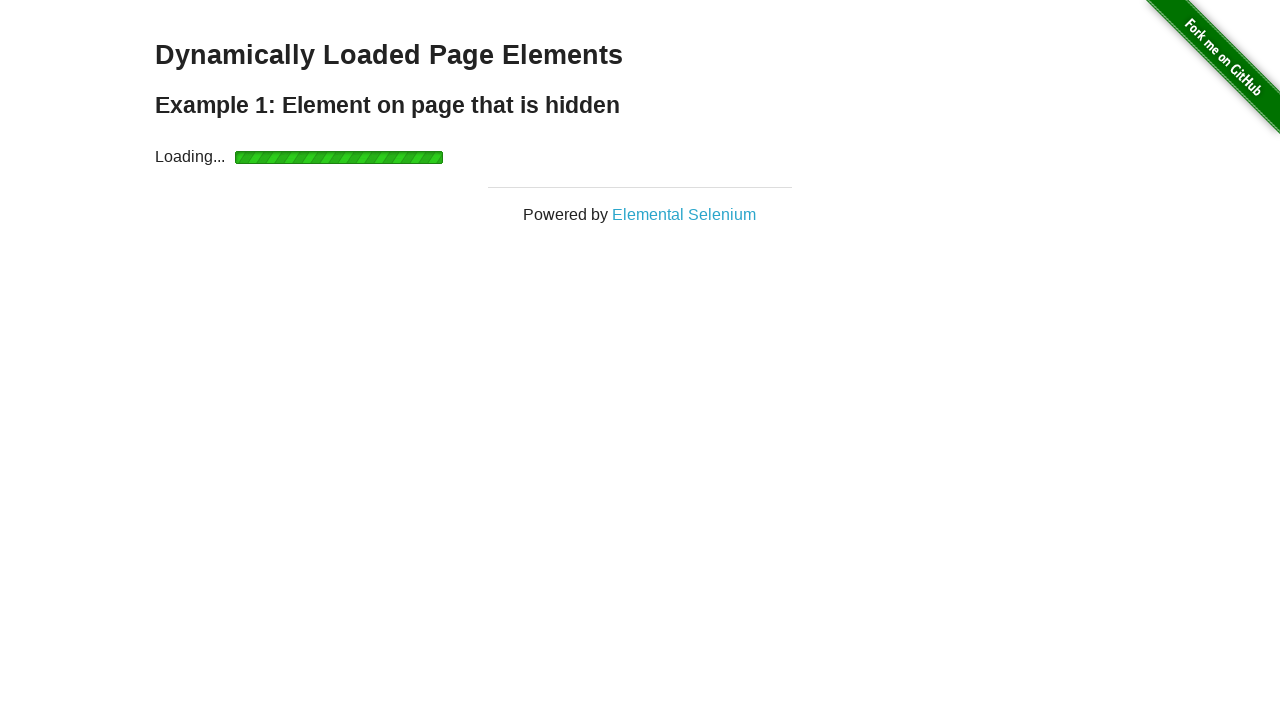

Waited for finish element to become visible
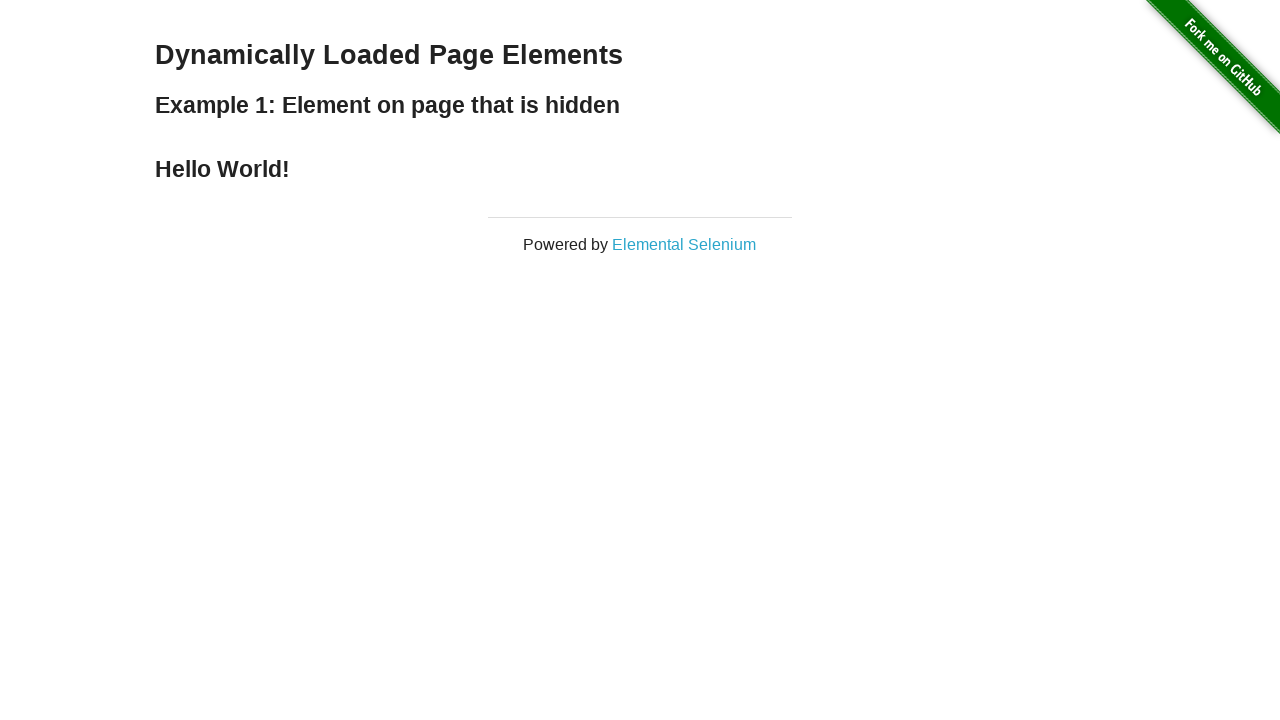

Retrieved text content from finish element
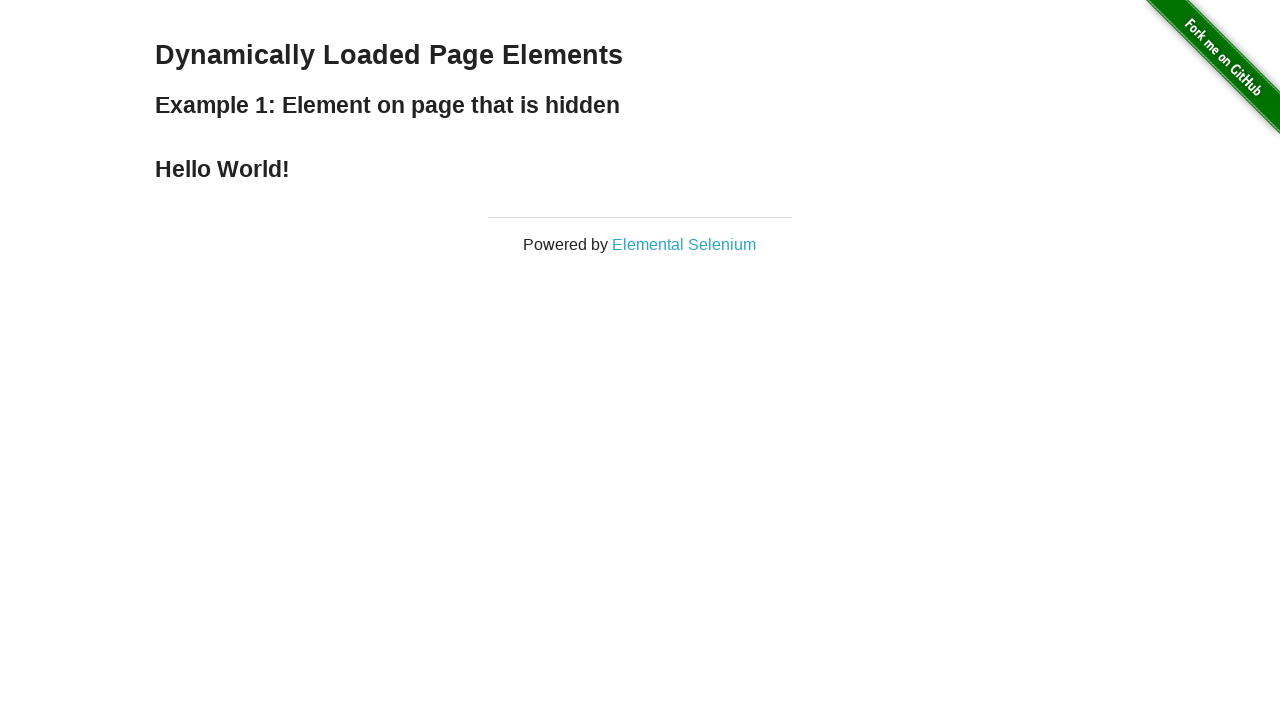

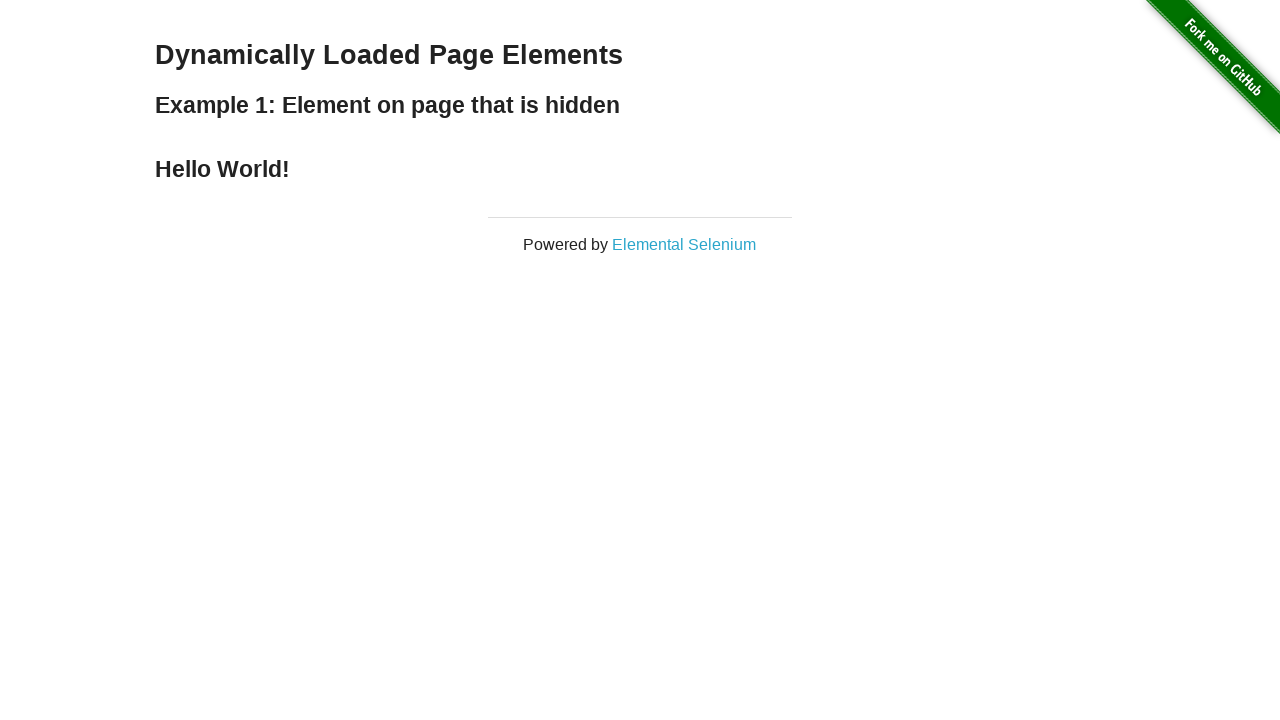